Navigates to an anti-spider test website and waits for the page to fully load

Starting URL: https://antispider1.scrape.center/

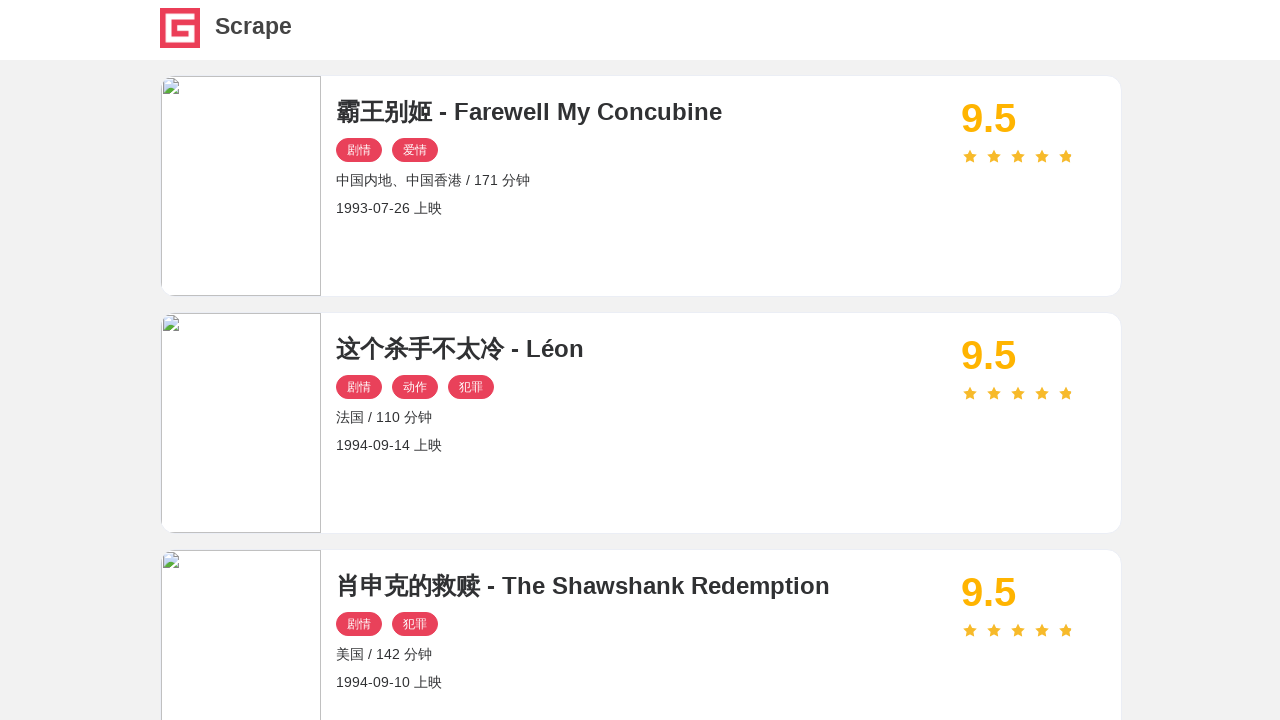

Navigated to anti-spider test website at https://antispider1.scrape.center/
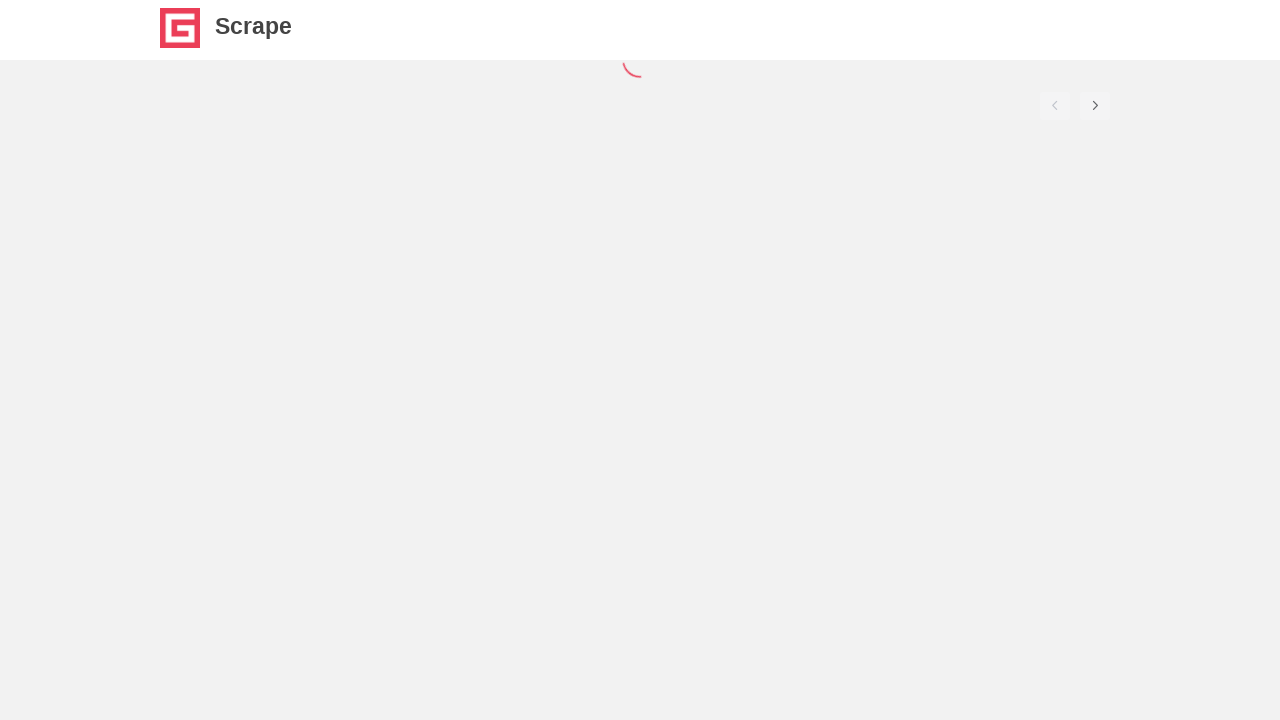

Waited 5 seconds for page to fully load
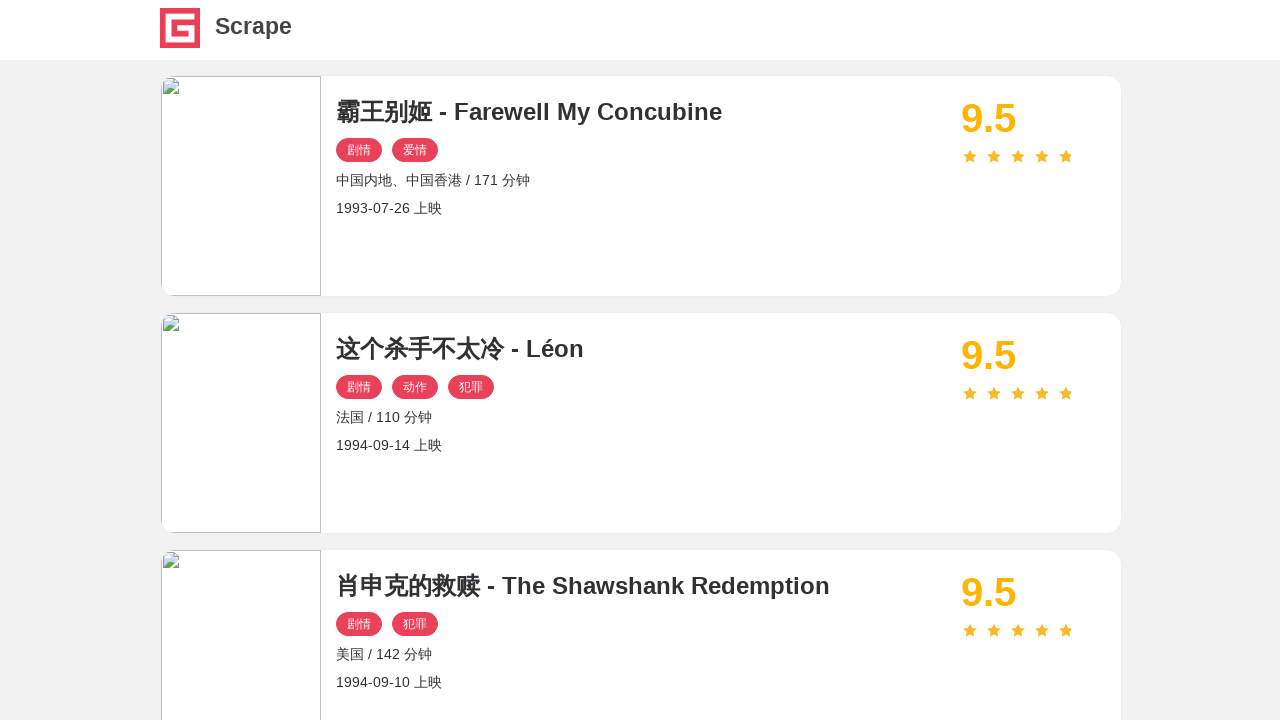

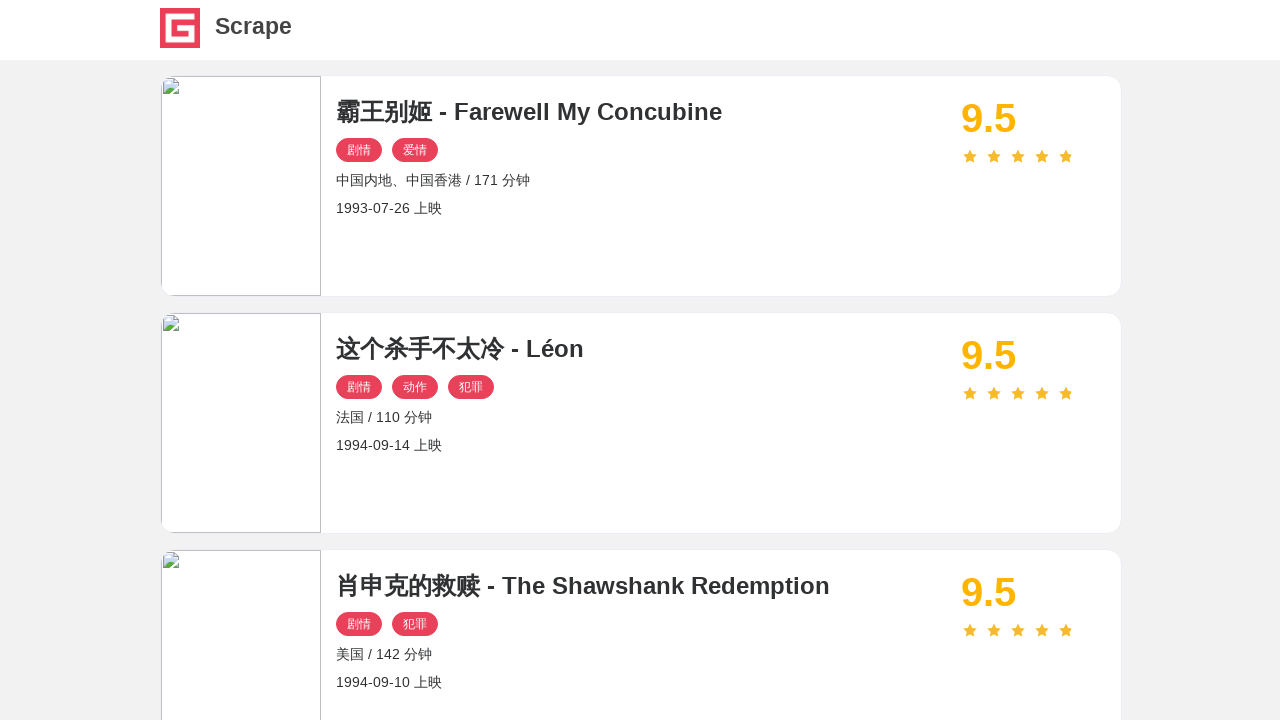